Tests the e-commerce flow on demoblaze.com including product selection, adding to cart, and checkout process

Starting URL: https://www.demoblaze.com/

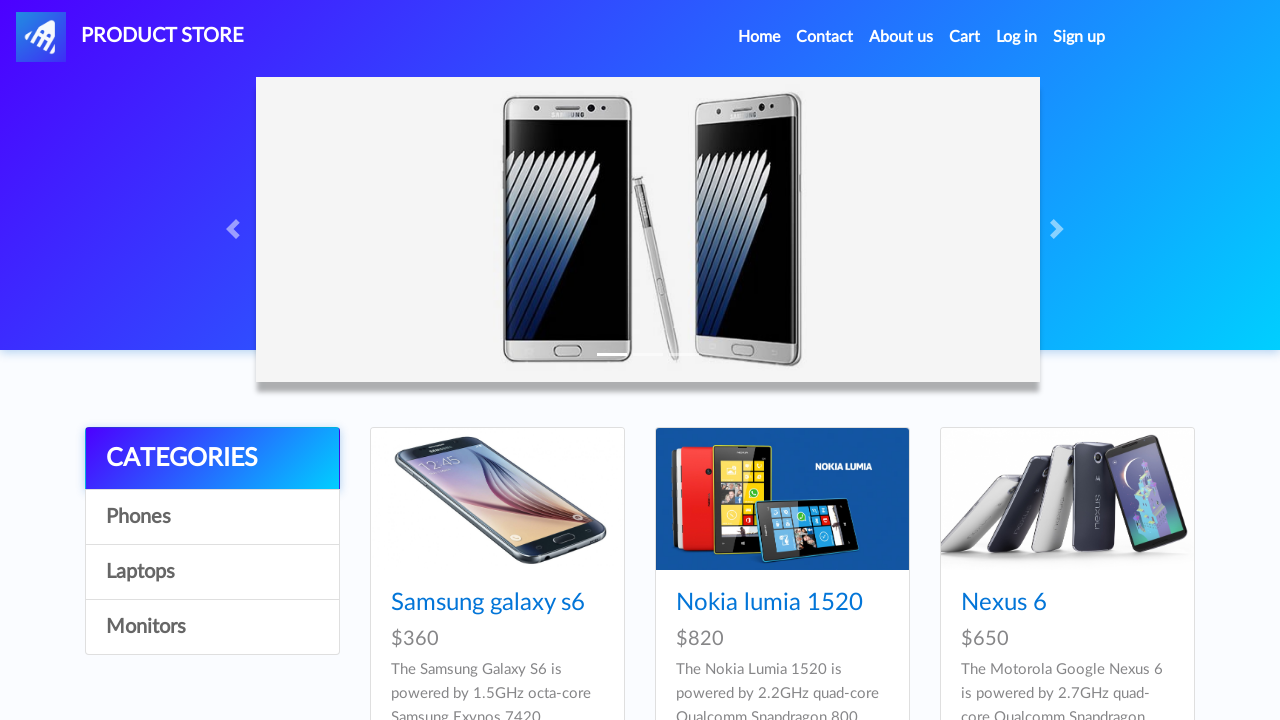

Clicked on Laptops category at (212, 572) on xpath=//a[@id='itemc' and contains(text(),'Laptops')]
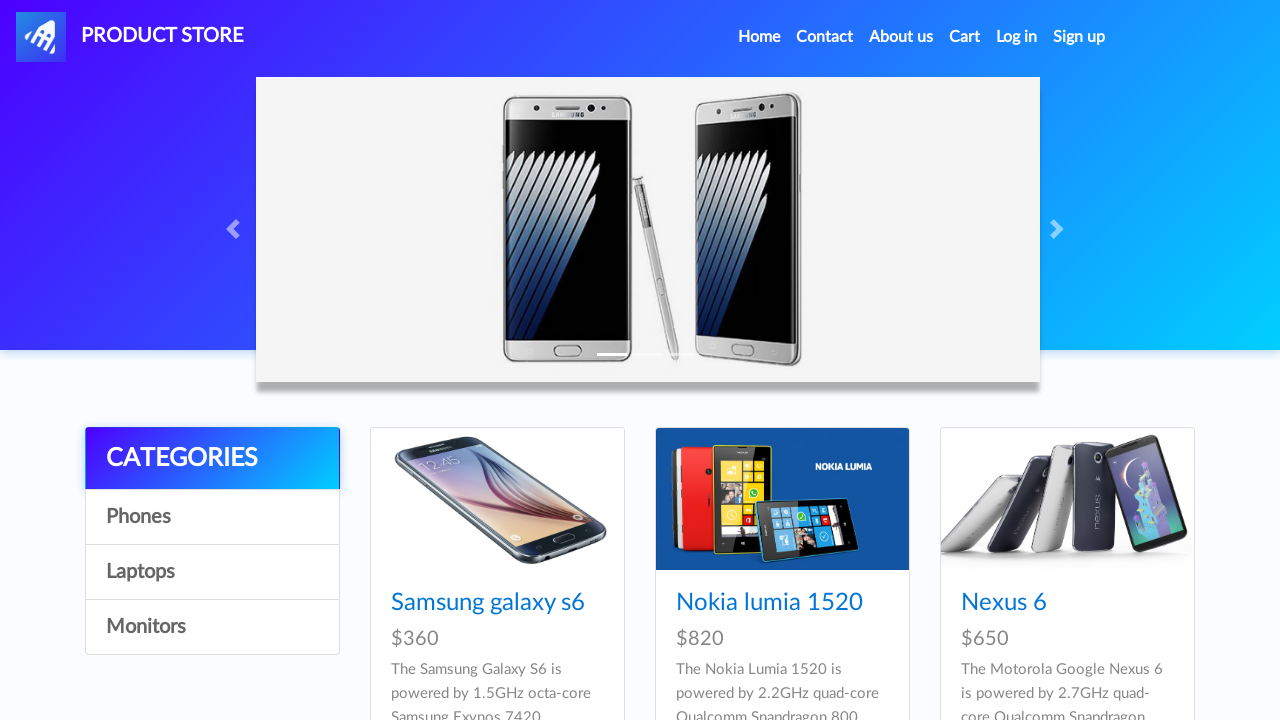

Sony vaio i5 product loaded
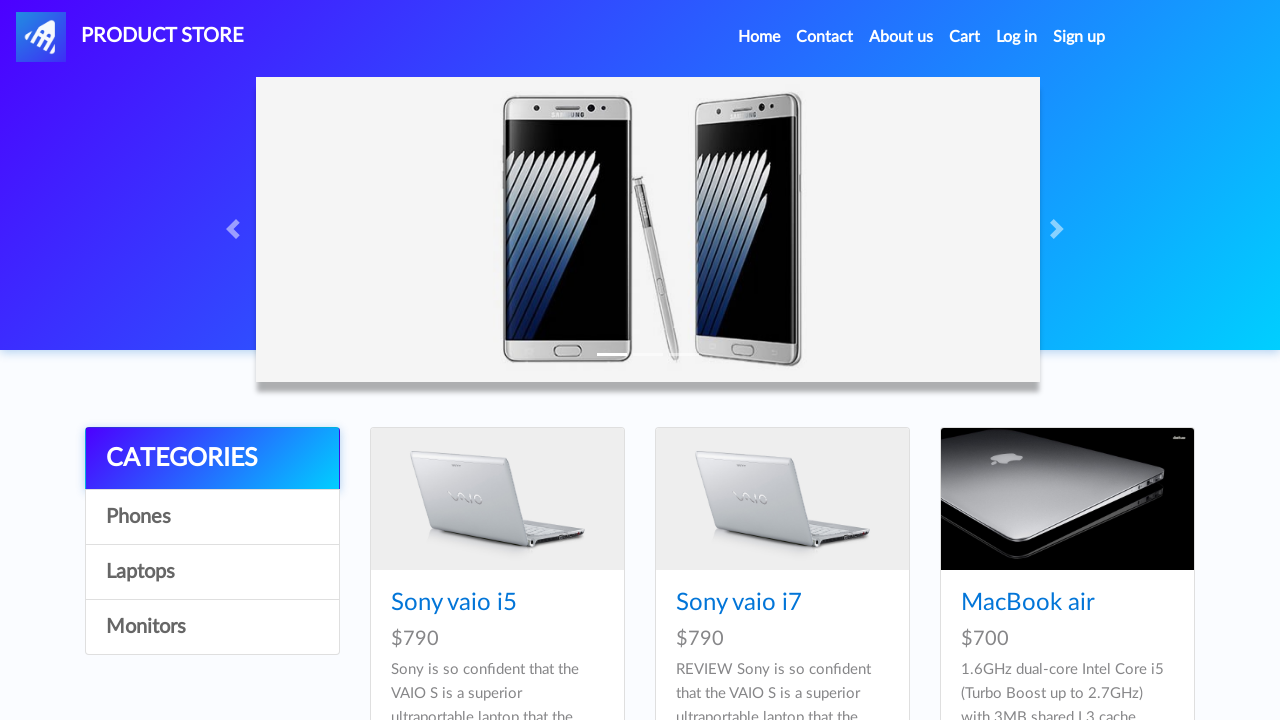

Clicked on Sony vaio i5 product at (454, 603) on xpath=//a[text()='Sony vaio i5']
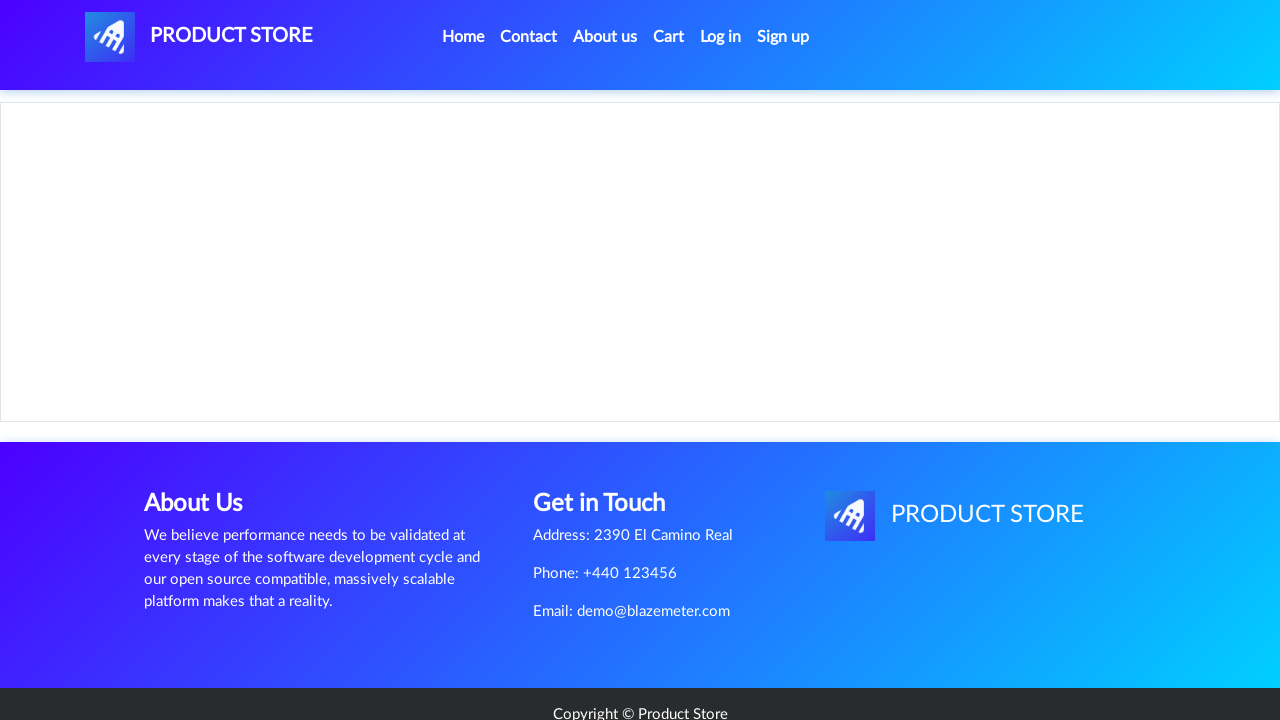

Clicked Add to cart button at (610, 440) on xpath=//a[normalize-space()='Add to cart']
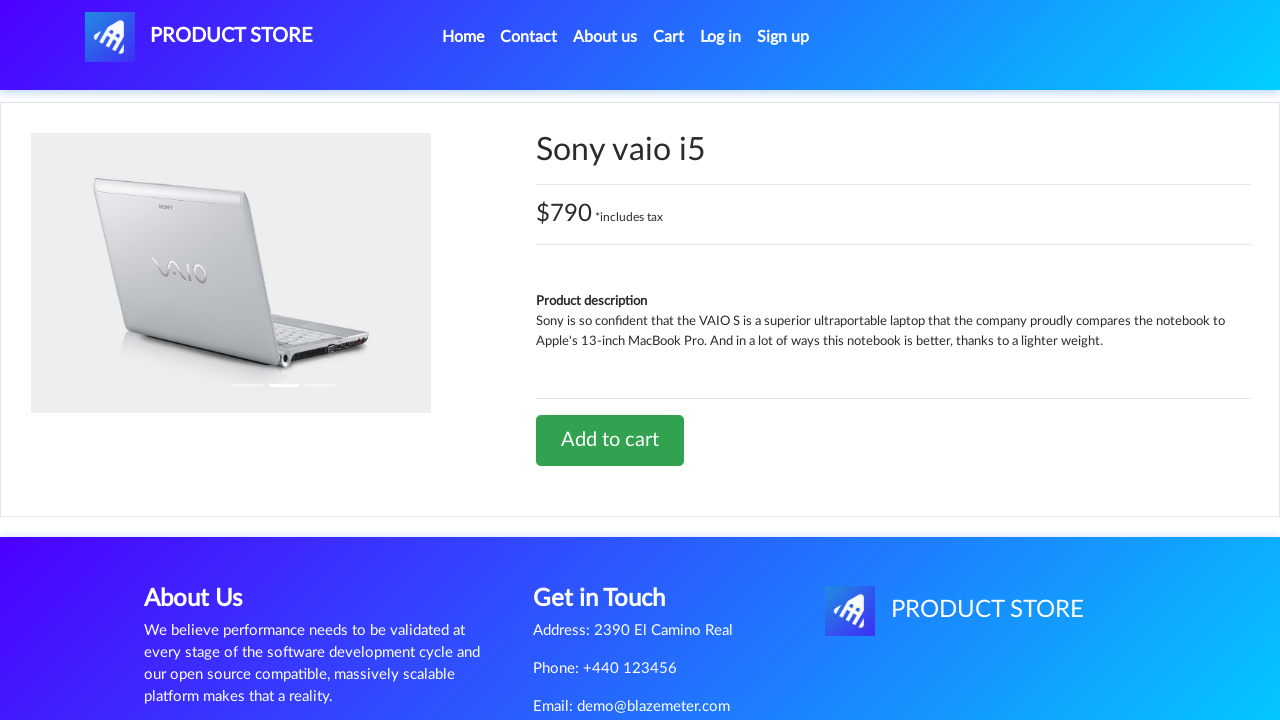

Alert dialog accepted
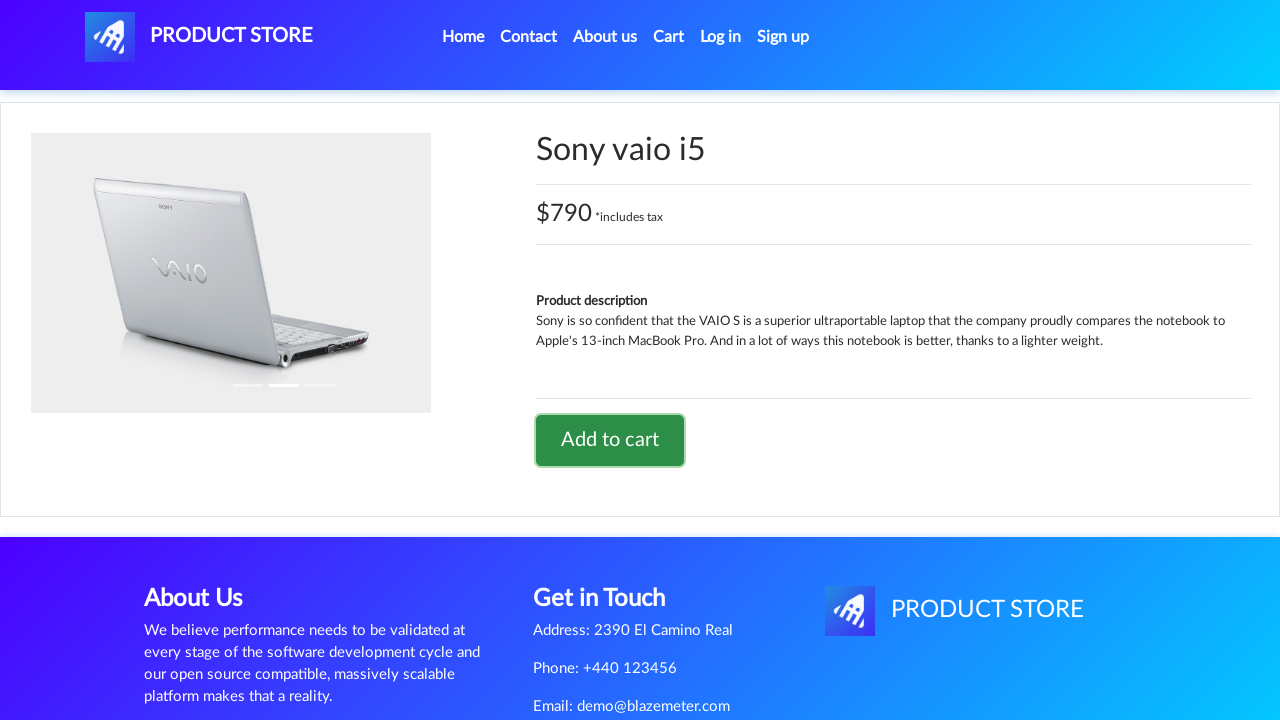

Clicked on cart button at (669, 37) on #cartur
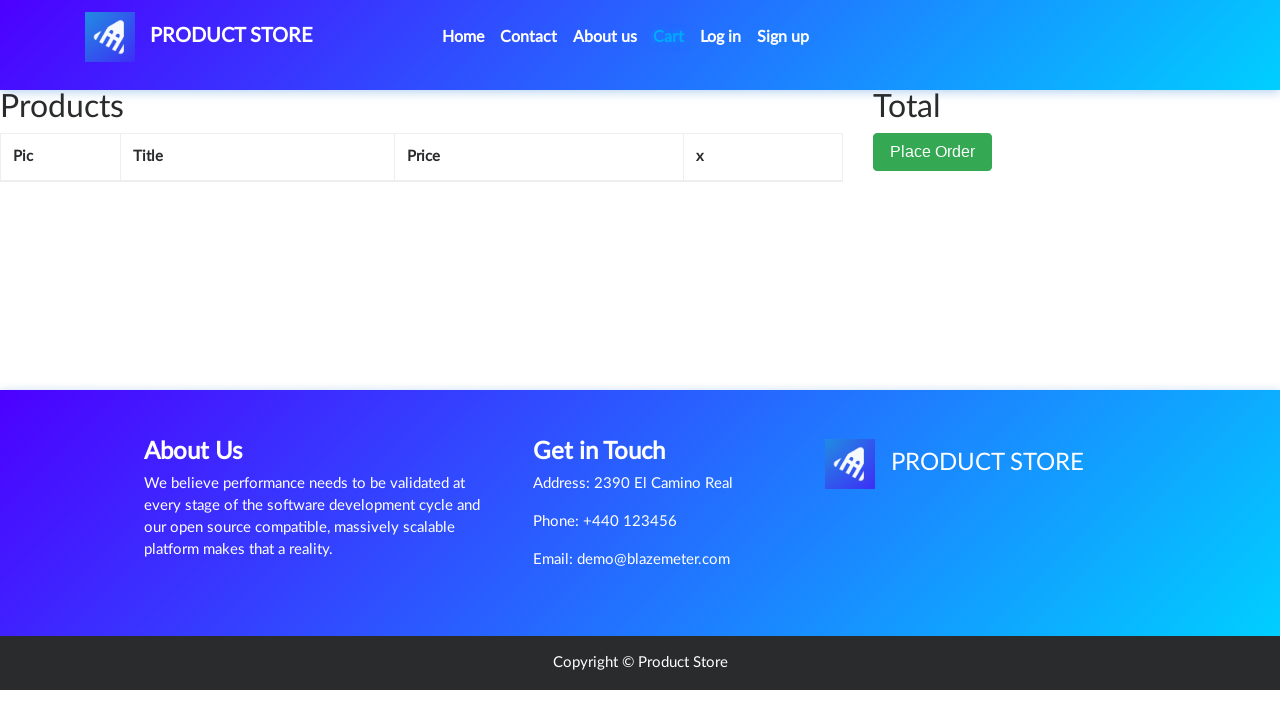

Clicked Place Order button at (933, 152) on xpath=//div[@id='page-wrapper']/div/div[2]/button
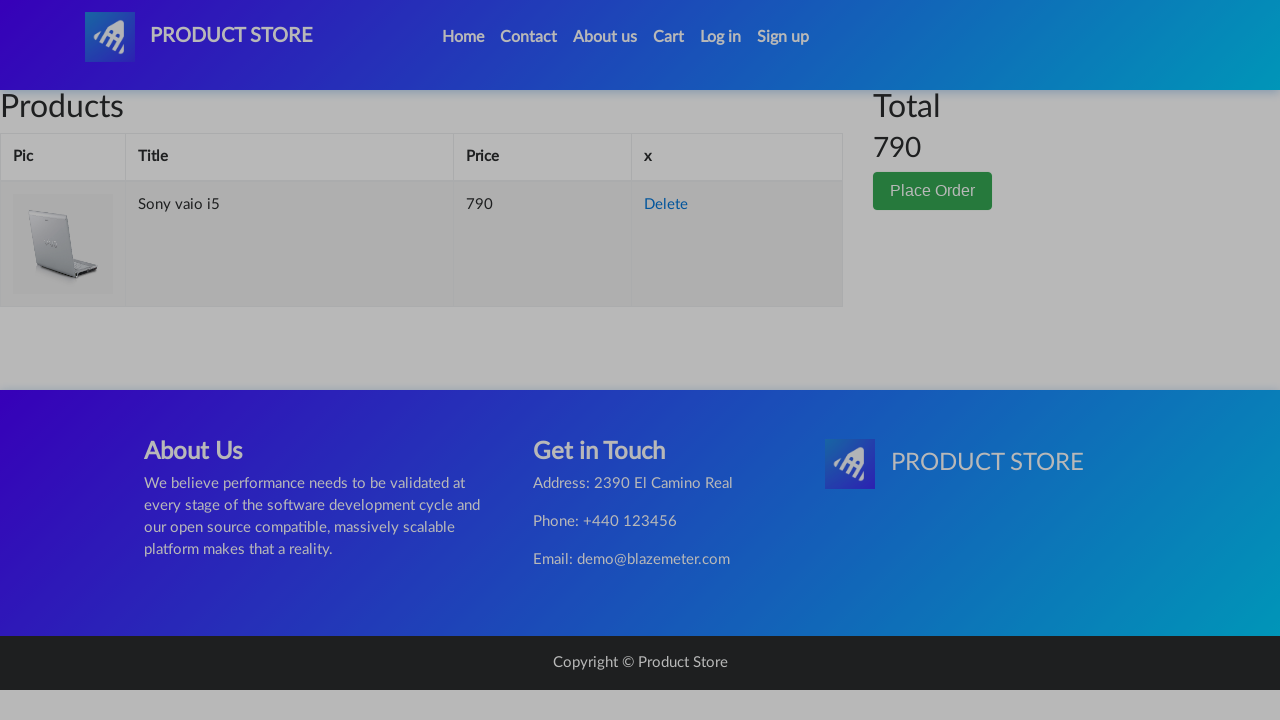

Checkout form loaded
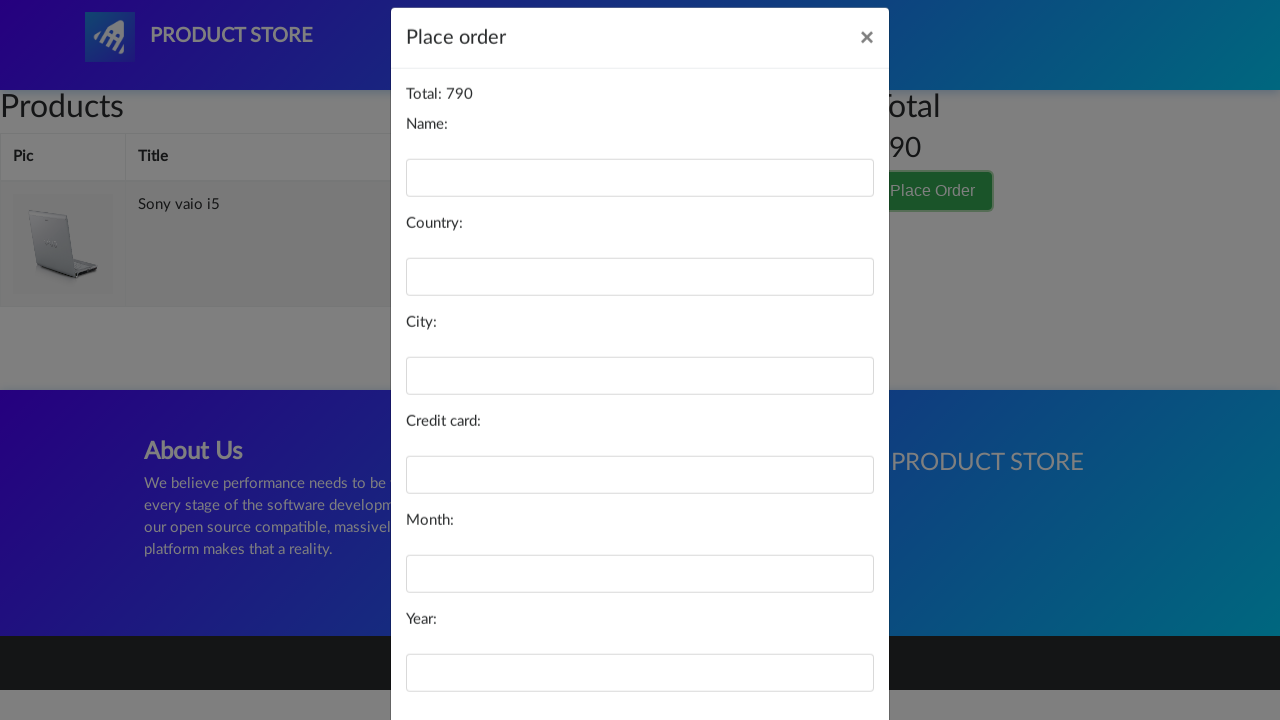

Filled name field with 'John Doe' on #name
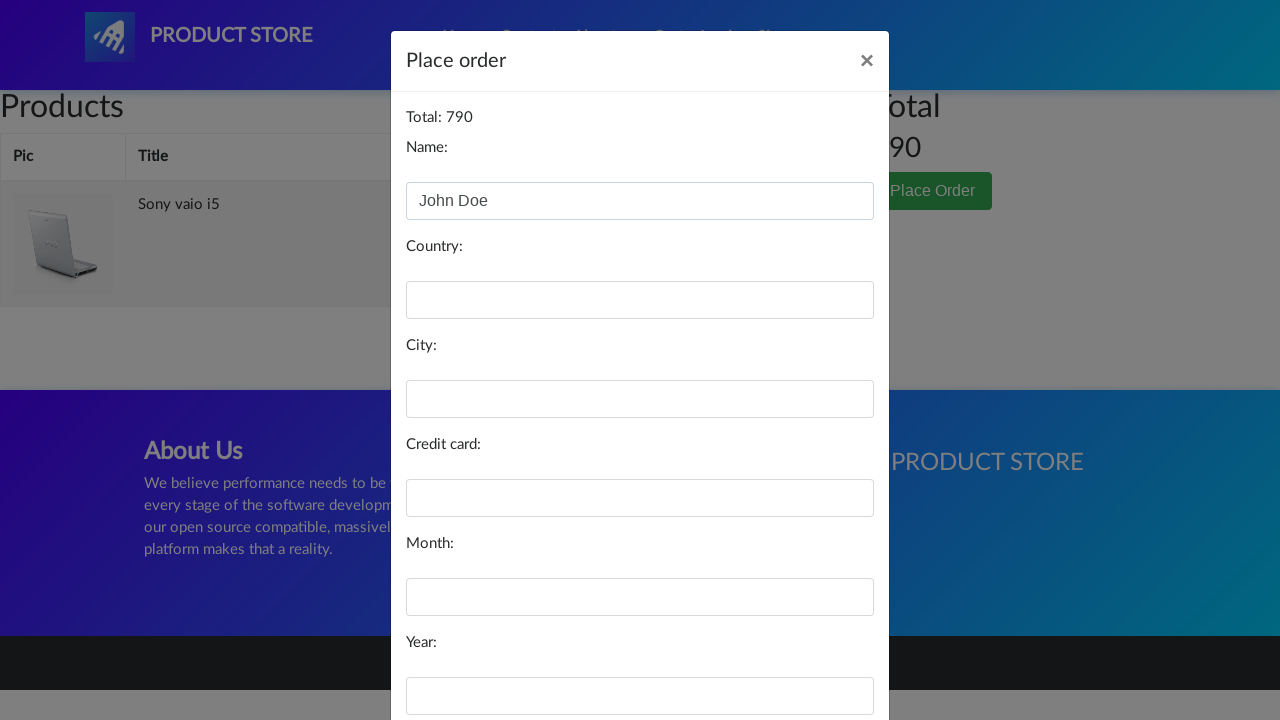

Filled country field with 'United States' on #country
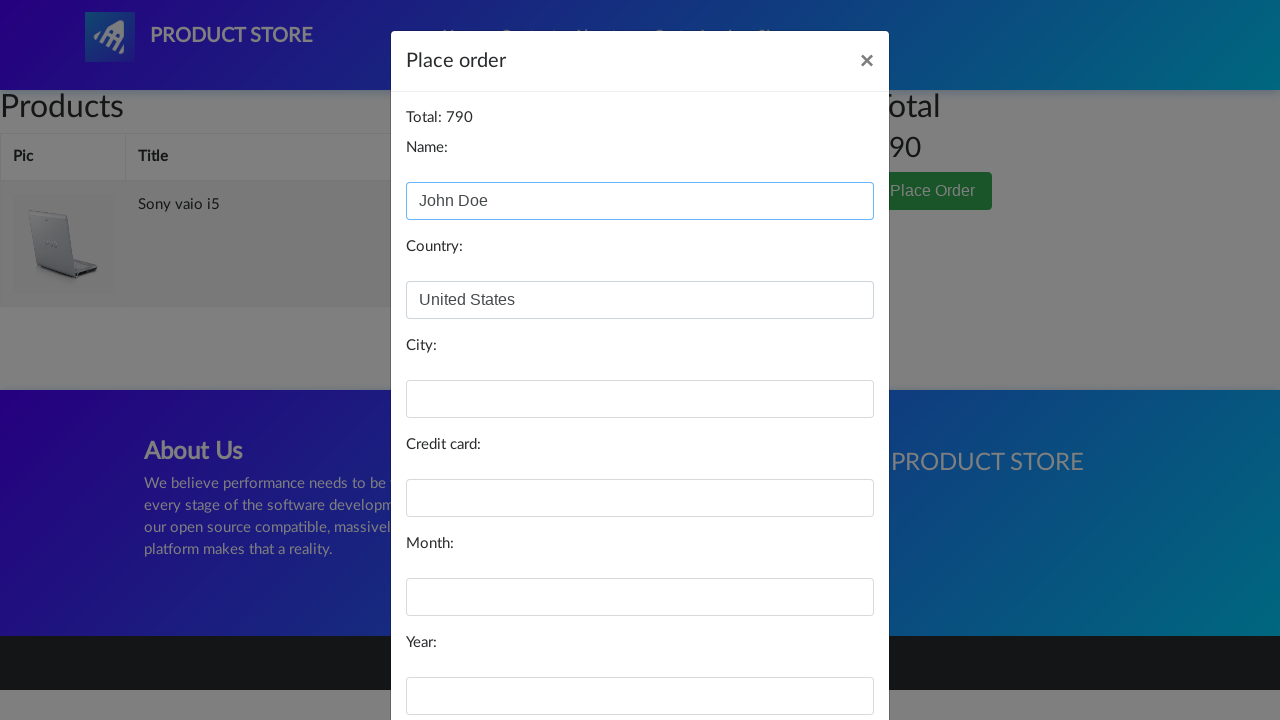

Filled city field with 'New York' on #city
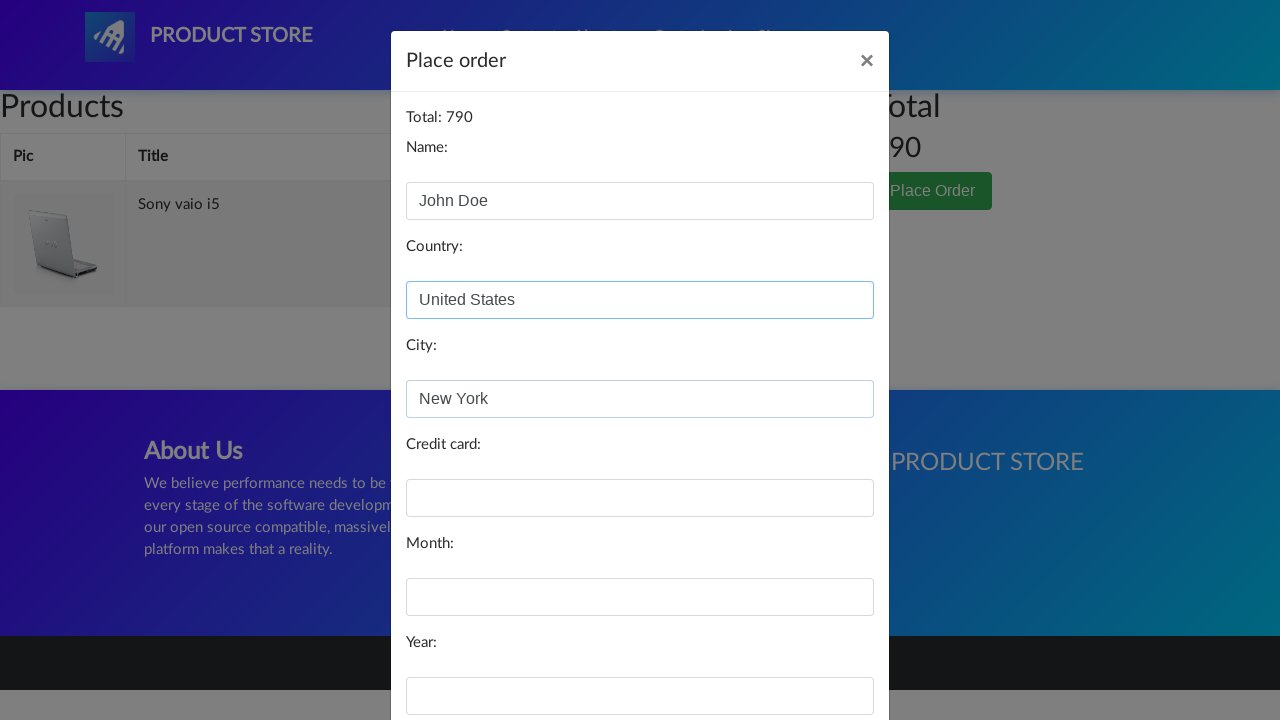

Filled card field with test credit card number on #card
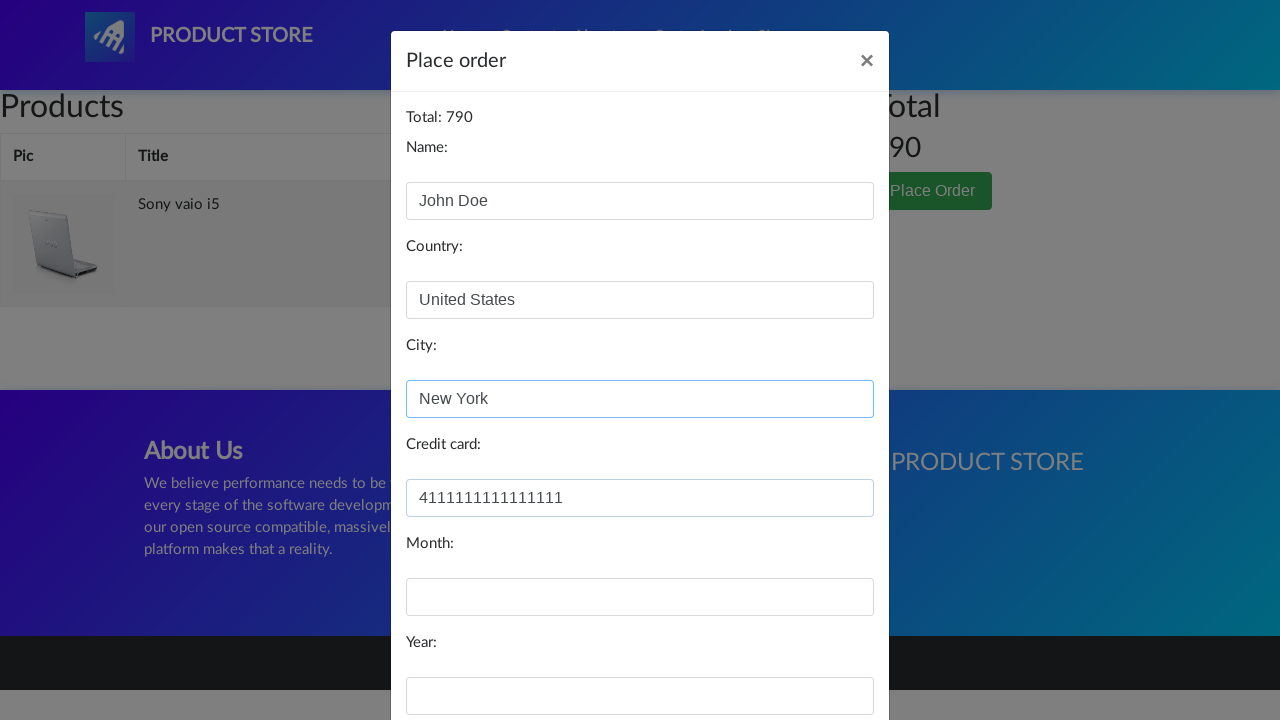

Filled month field with '12' on #month
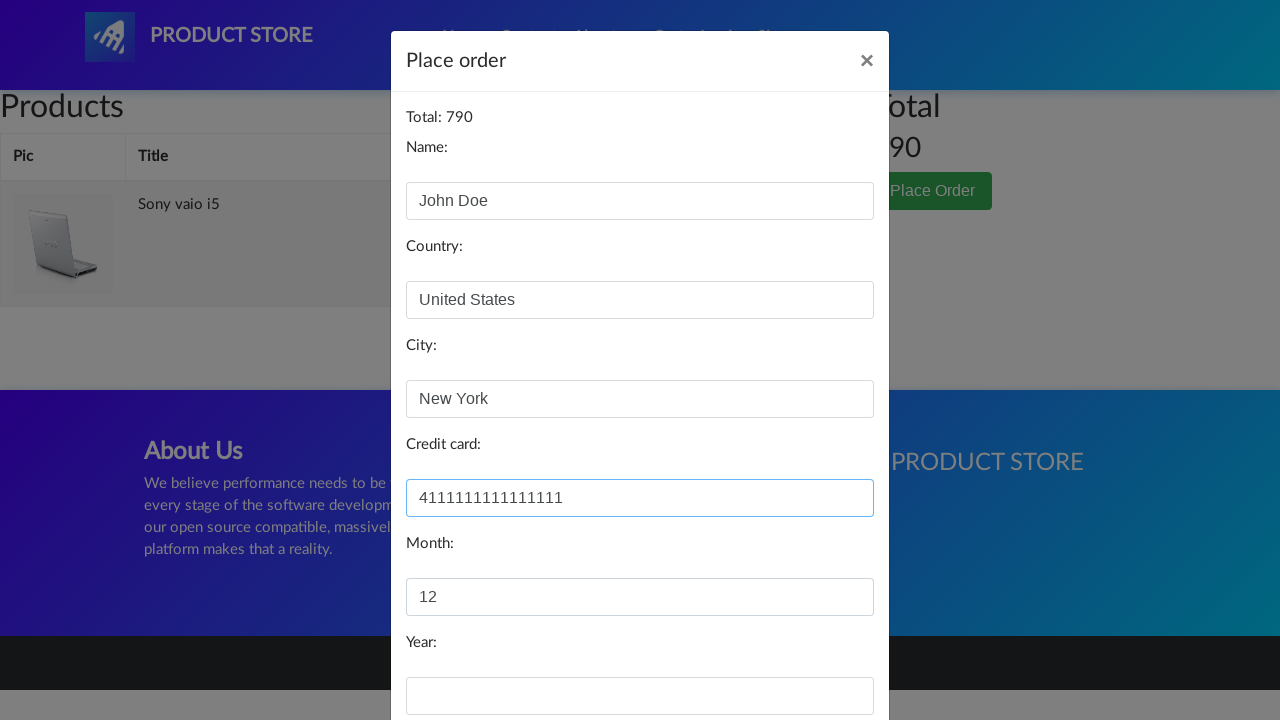

Filled year field with '2025' on #year
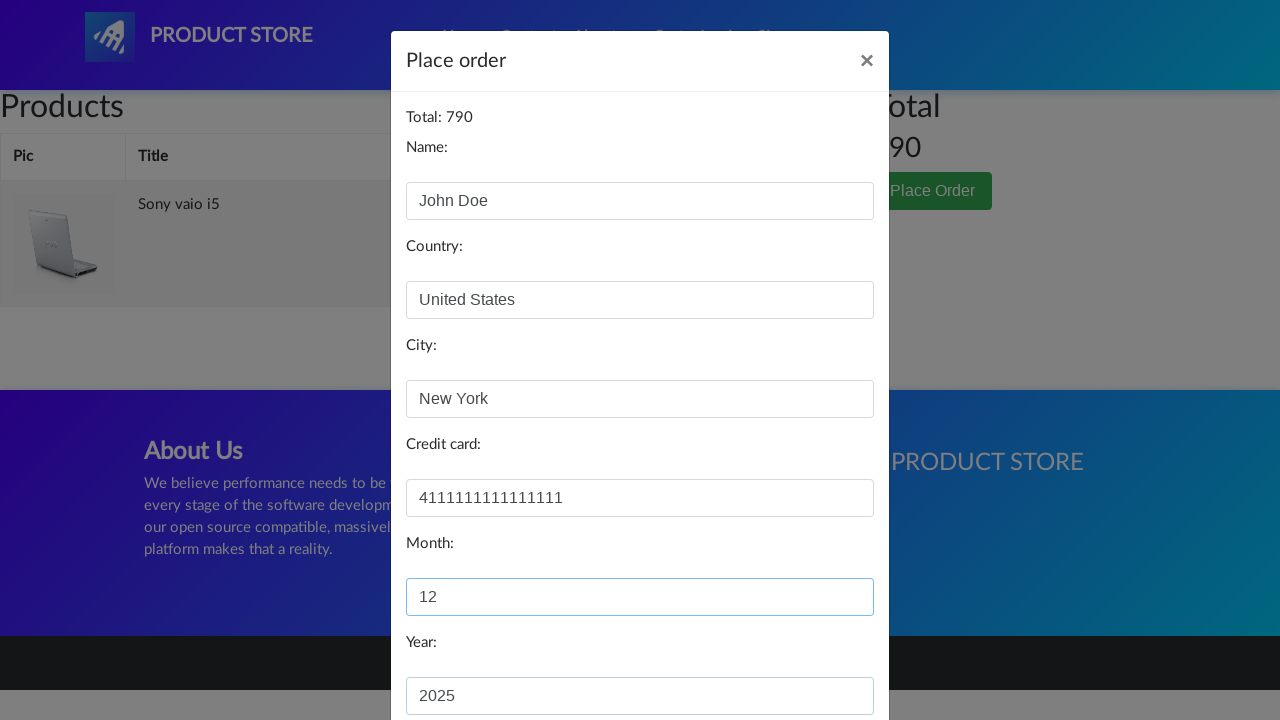

Clicked Purchase button to complete checkout at (823, 655) on xpath=//div[@id='orderModal']/div/div/div[3]/button[2]
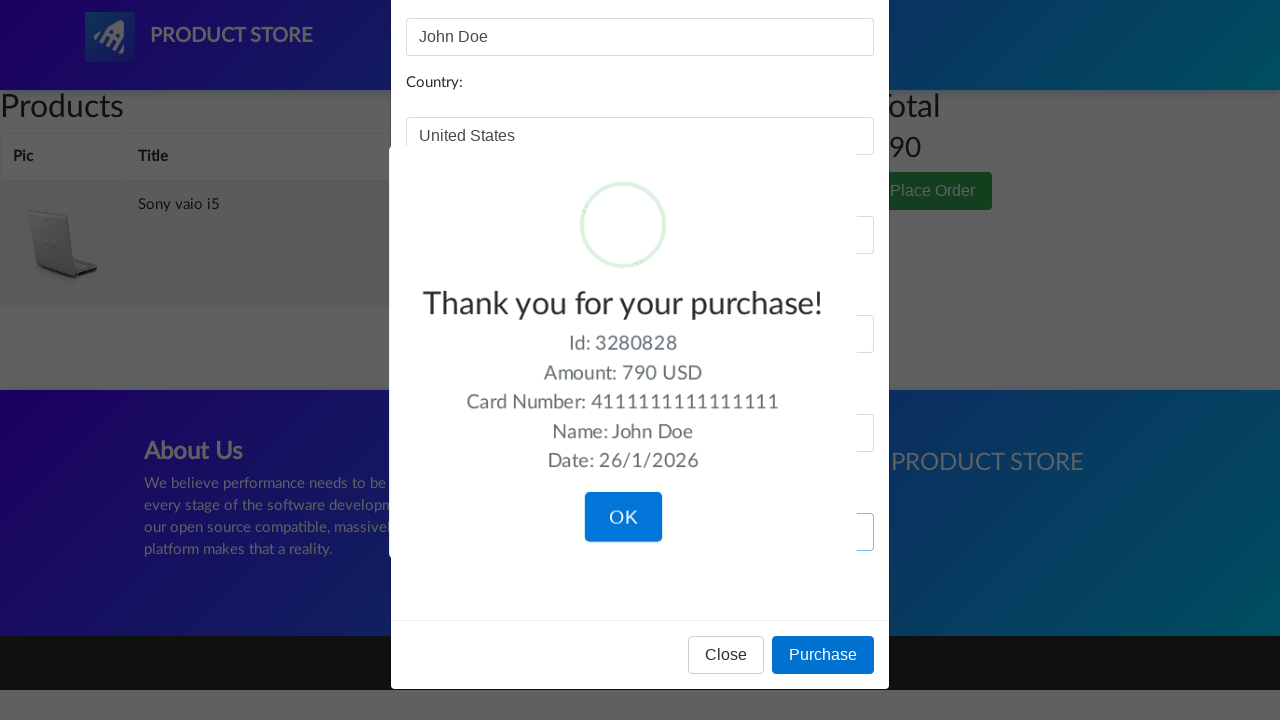

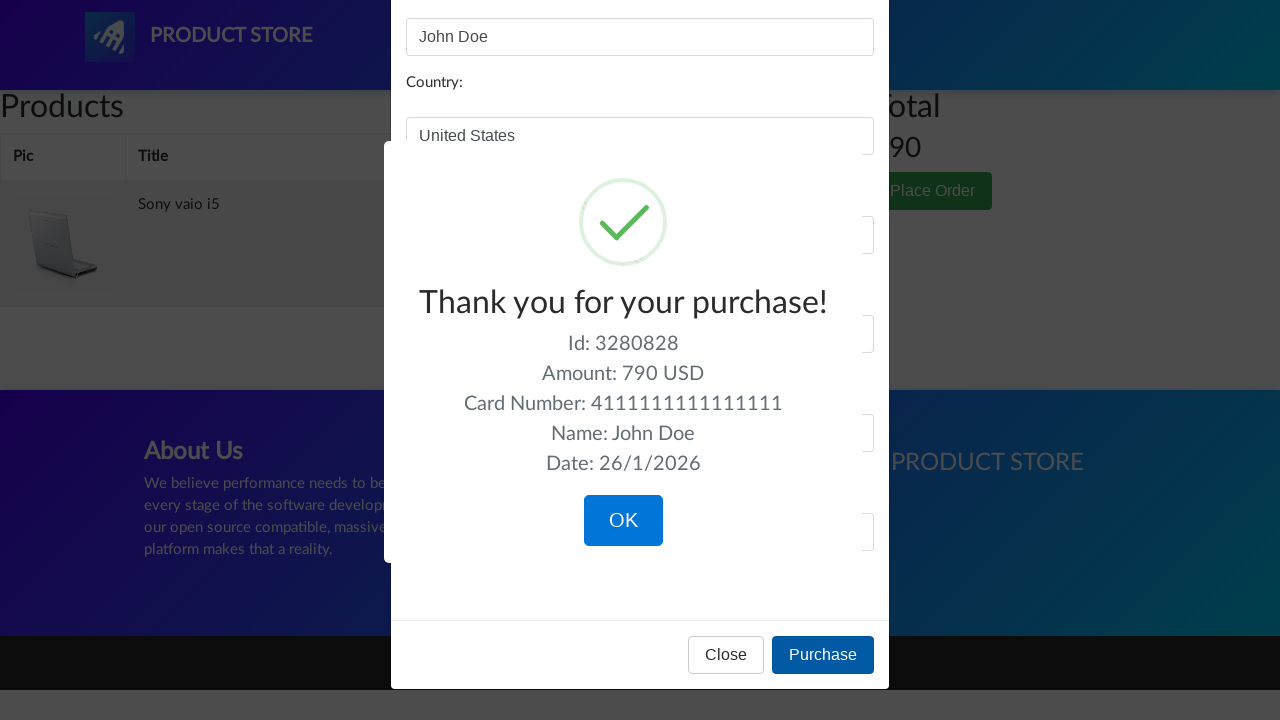